Tests handling a prompt alert dialog by clicking the Prompt Alert button and accepting the dialog

Starting URL: https://letcode.in/alert

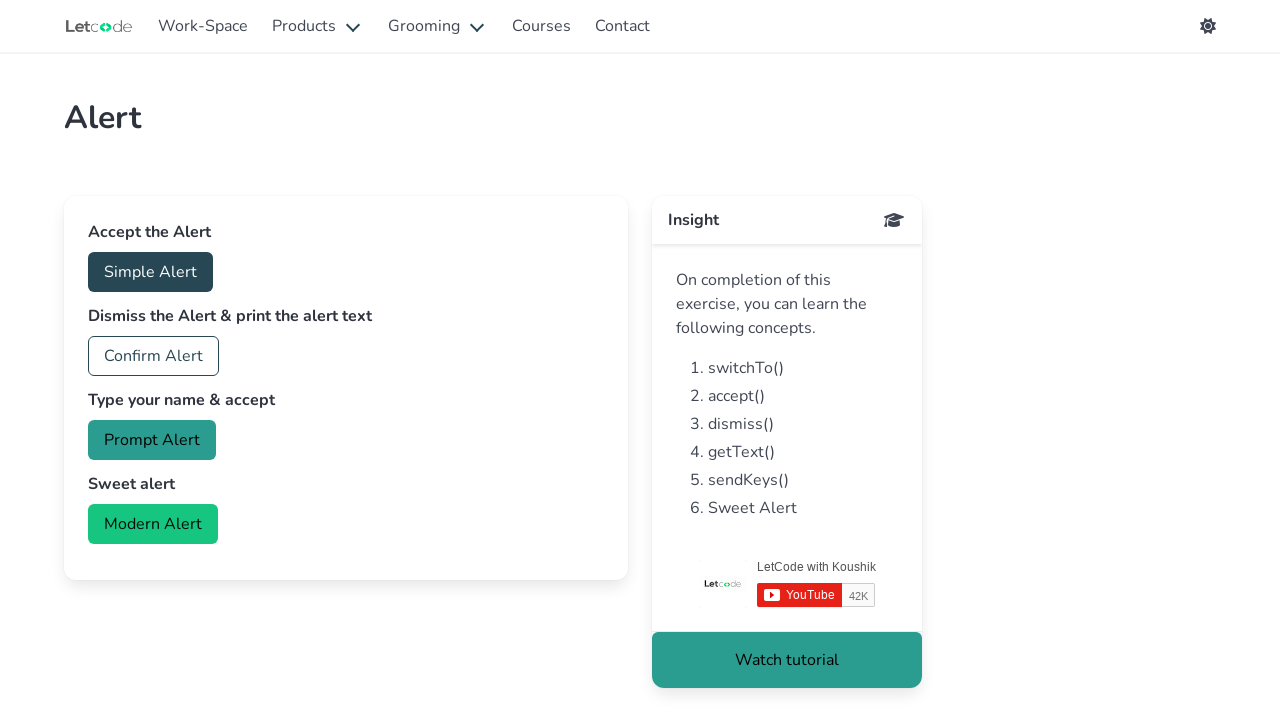

Set up dialog handler to accept prompt alerts
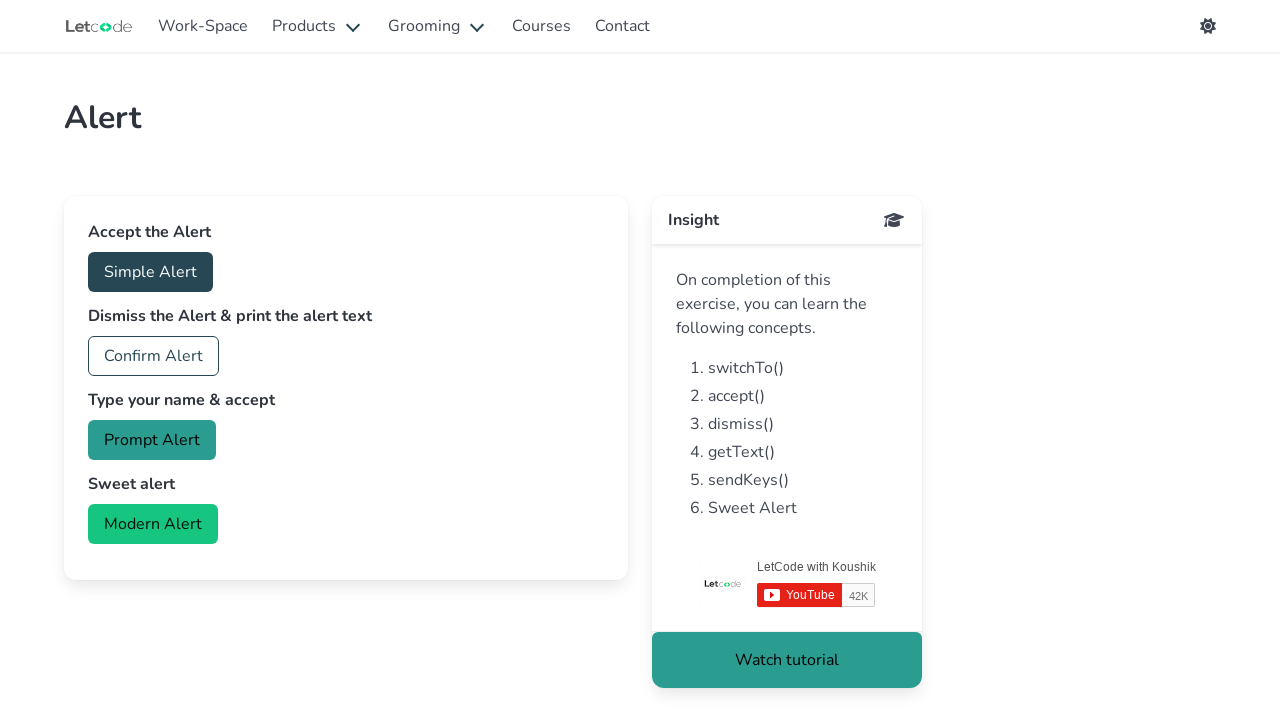

Clicked the Prompt Alert button at (152, 440) on internal:text="Prompt Alert"i
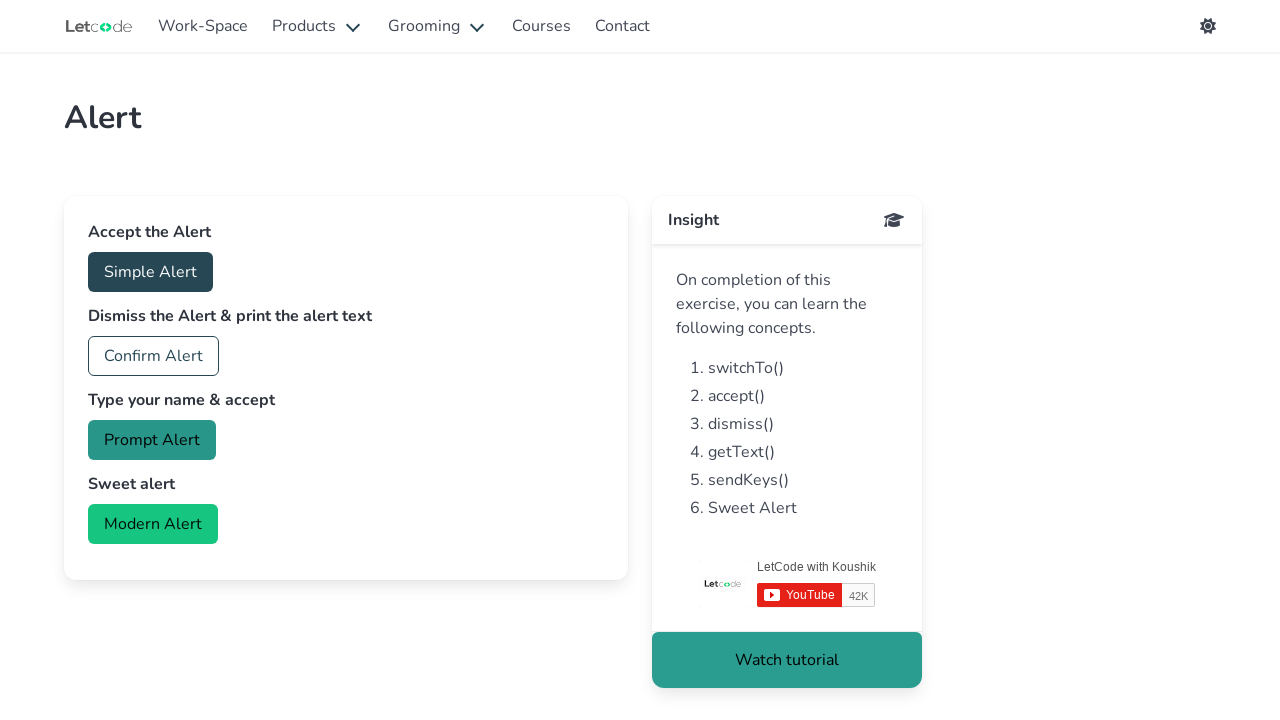

Page loaded and stabilized after accepting prompt dialog
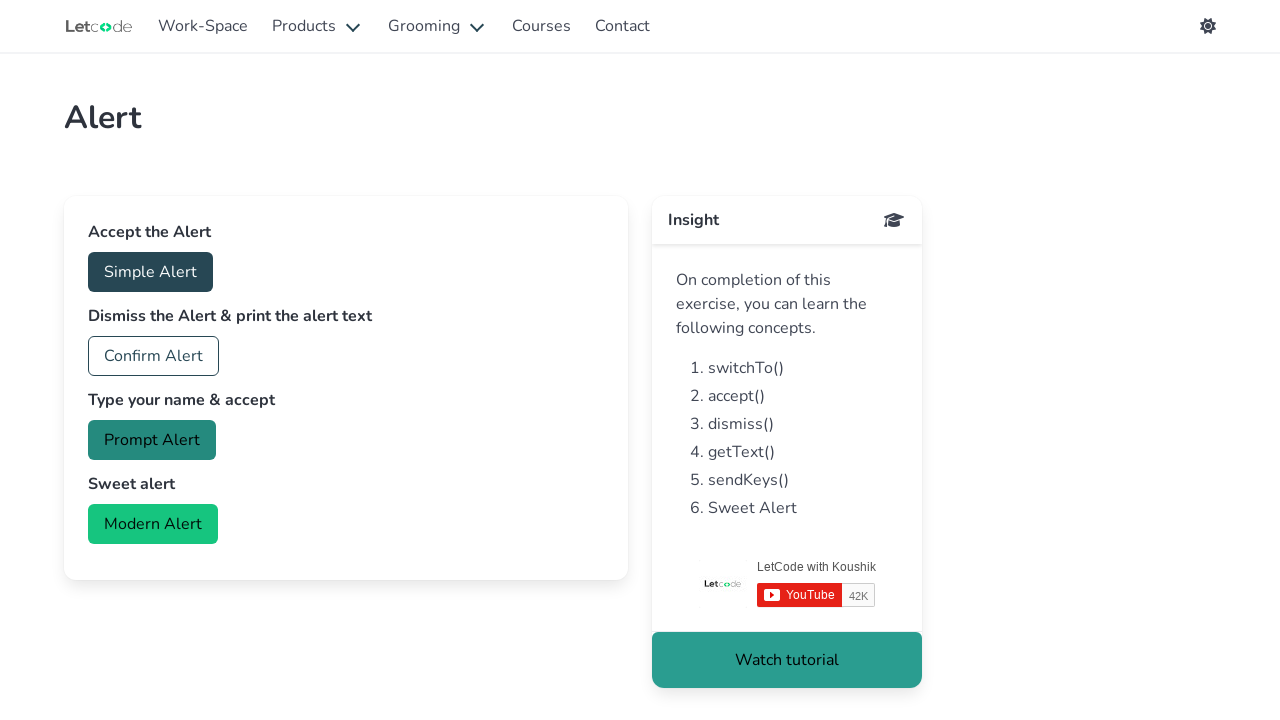

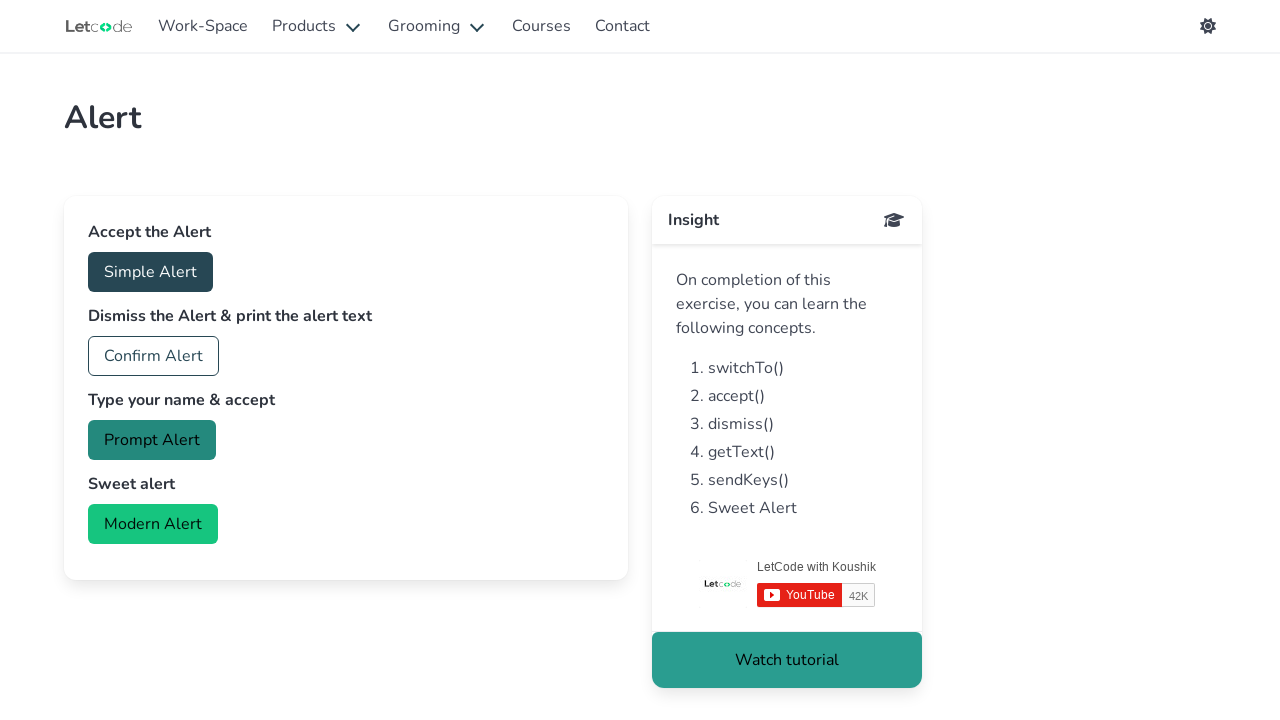